Tests file download functionality by clicking the download button on the file operations page

Starting URL: https://www.leafground.com/file.xhtml

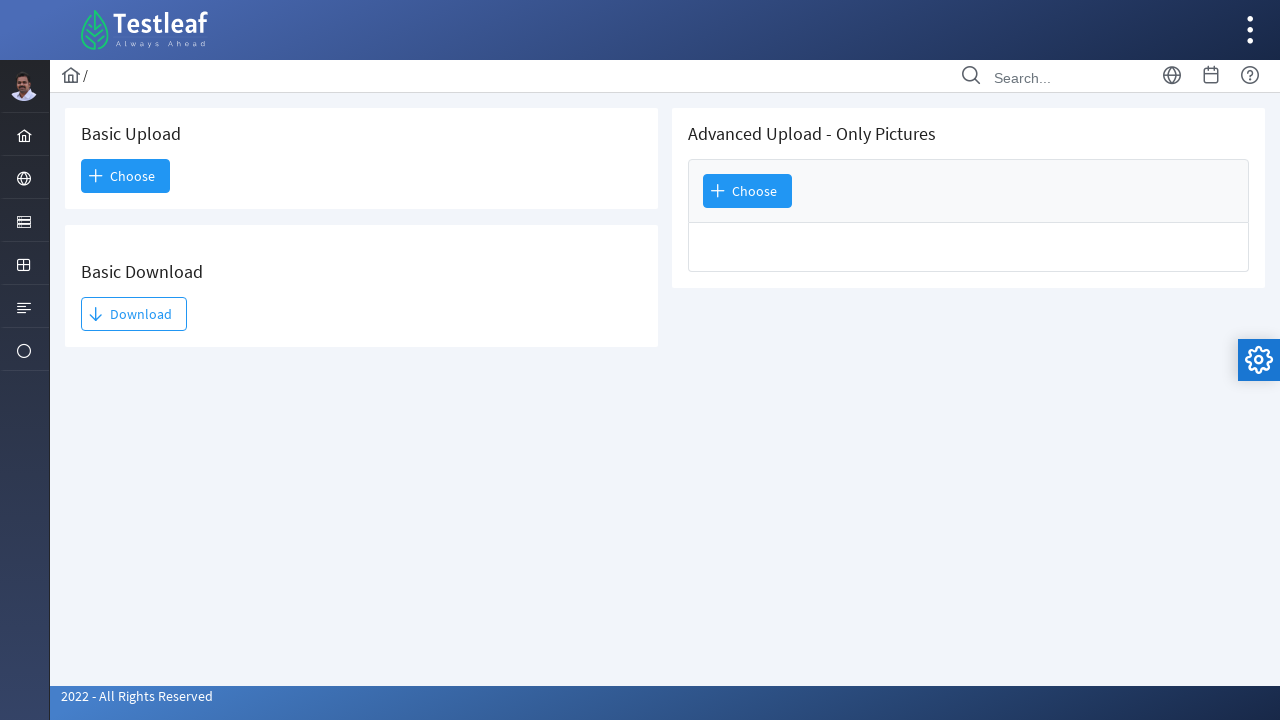

Clicked the download button to initiate file download at (134, 314) on #j_idt93\:j_idt95
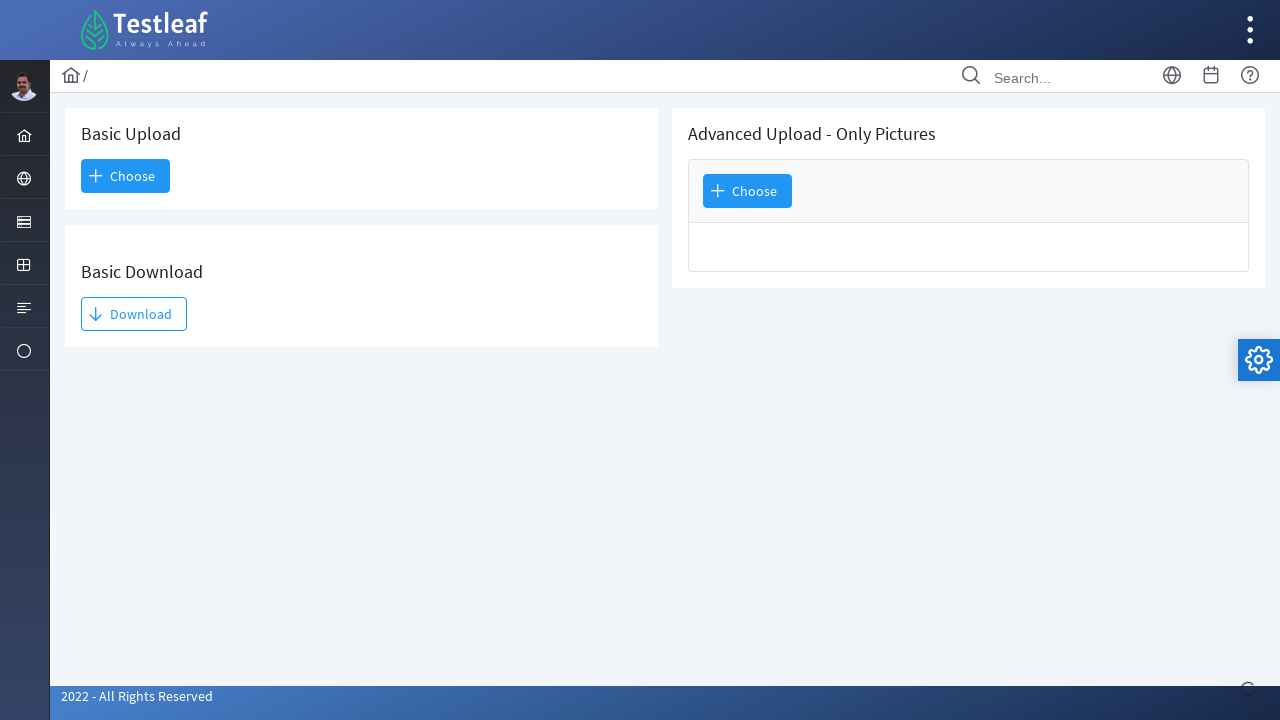

Waited 1 second to ensure download starts
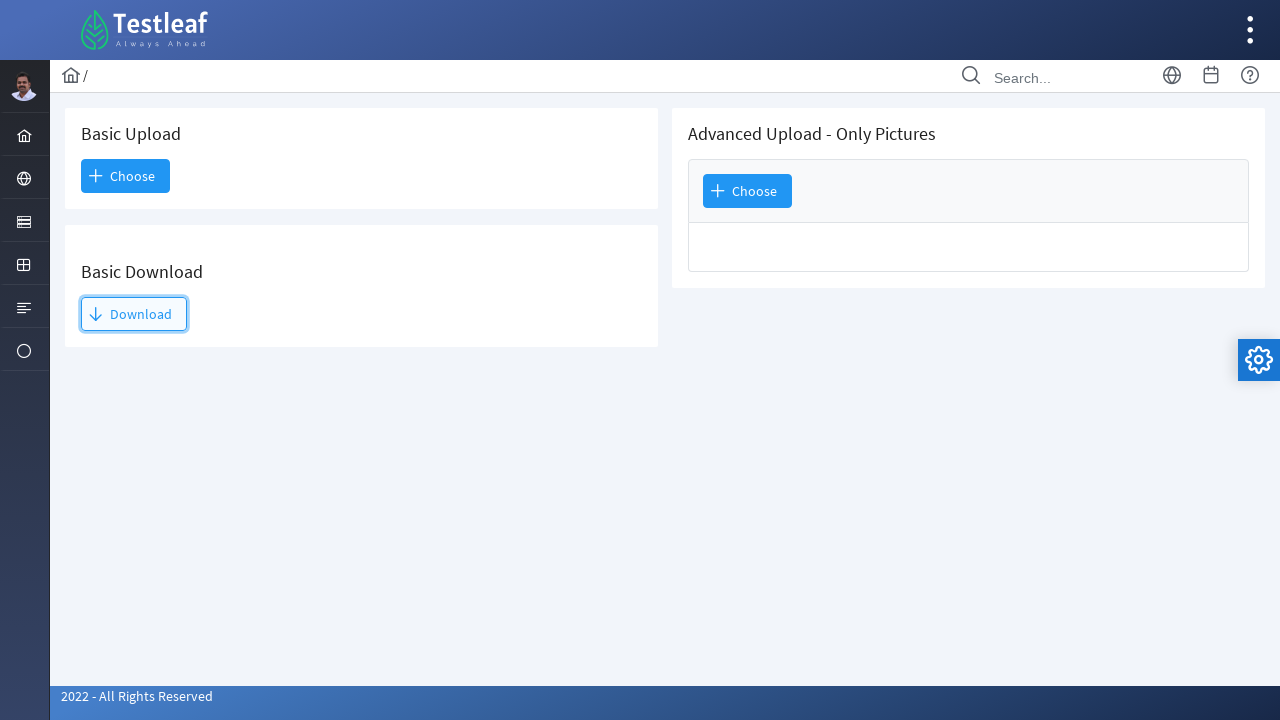

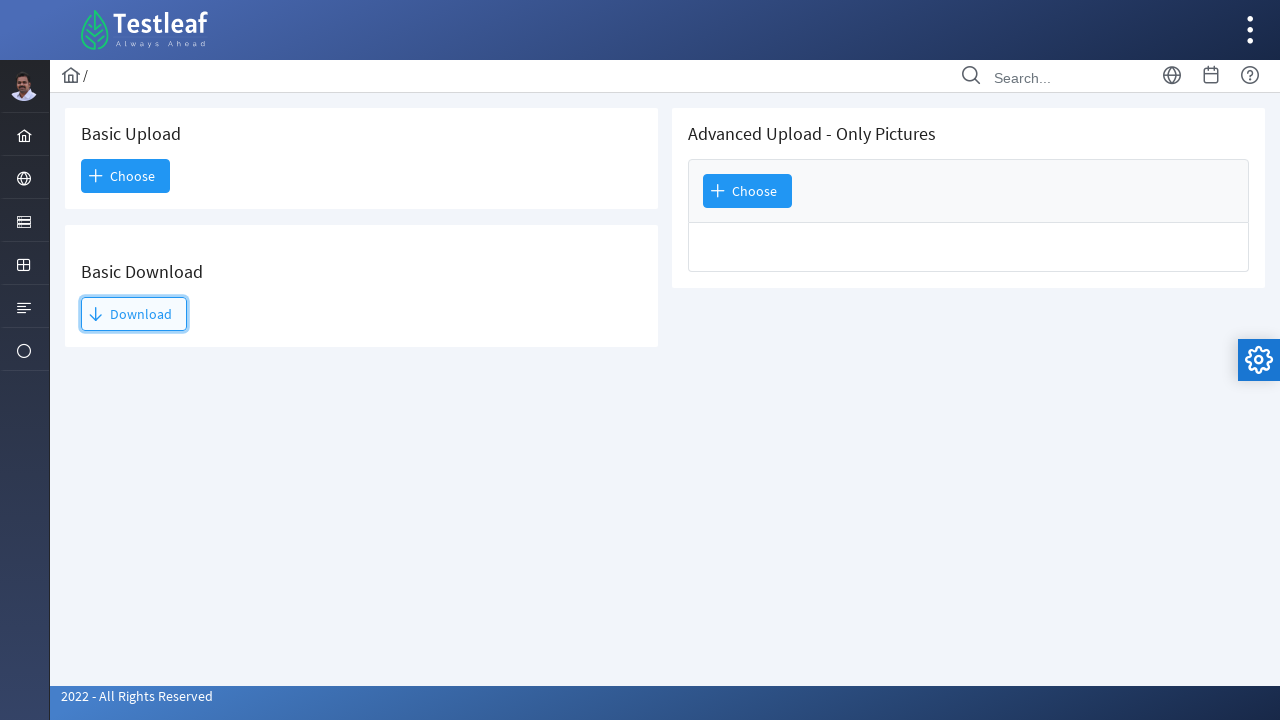